Tests radio button functionality by checking element states (enabled, displayed, selected) and clicking a radio button option

Starting URL: https://demoqa.com/radio-button

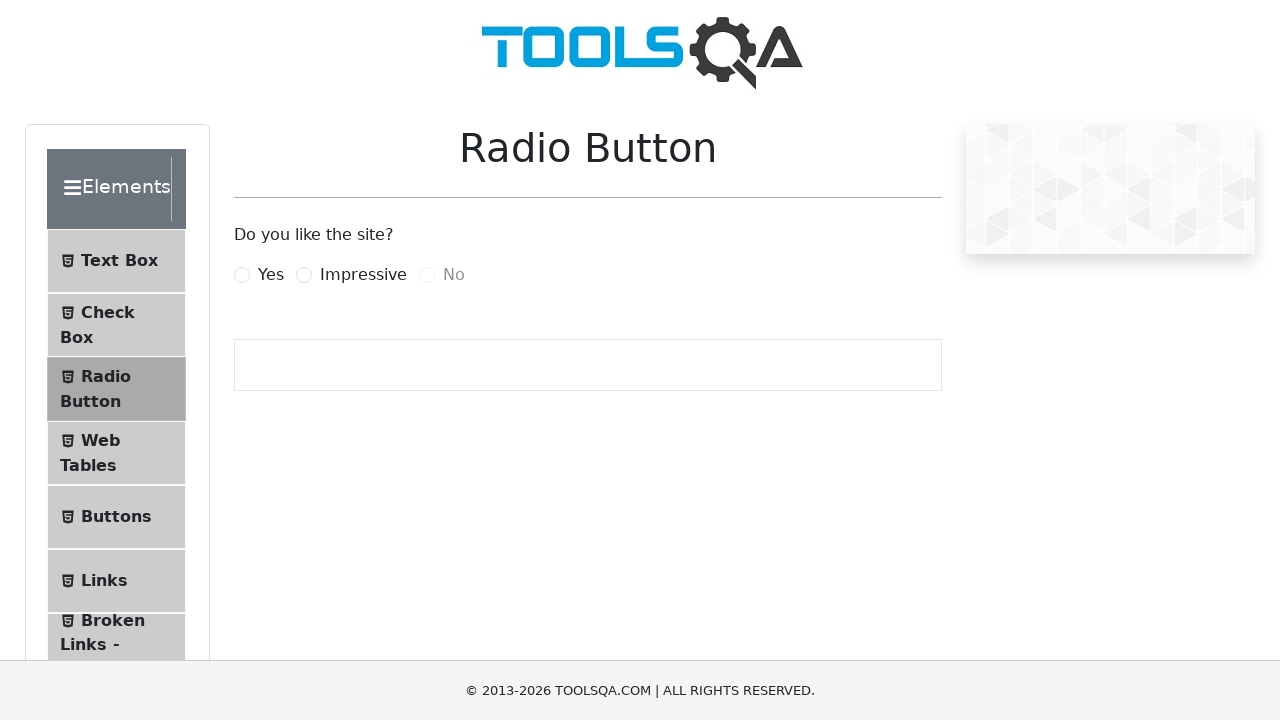

Verified that 'No' radio button is disabled
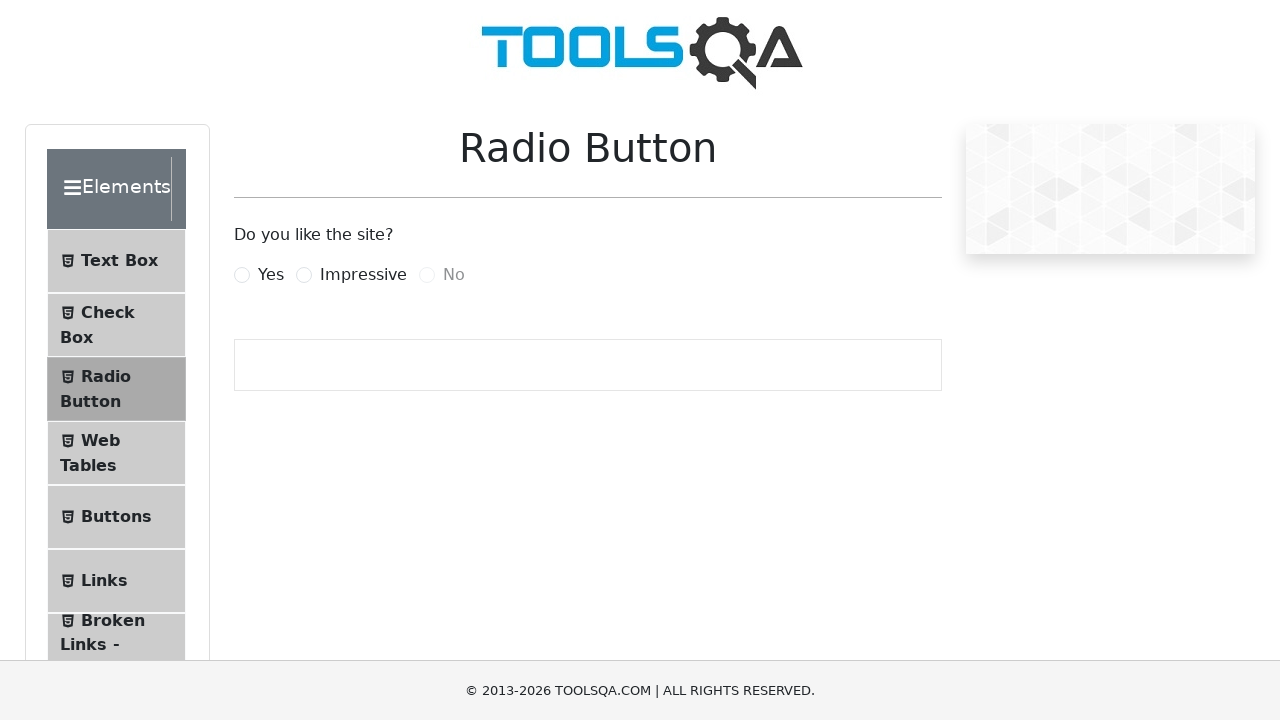

Verified that 'Yes' label is displayed
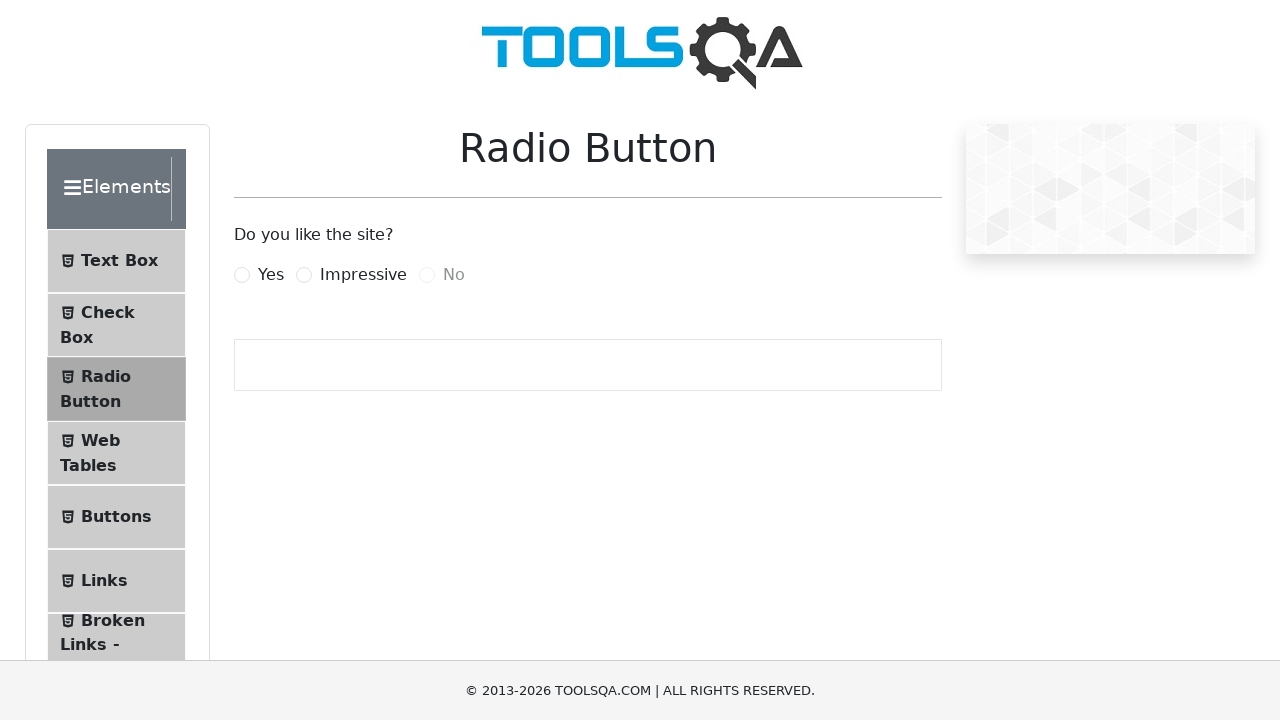

Clicked the 'Yes' radio button label at (271, 275) on label[for='yesRadio']
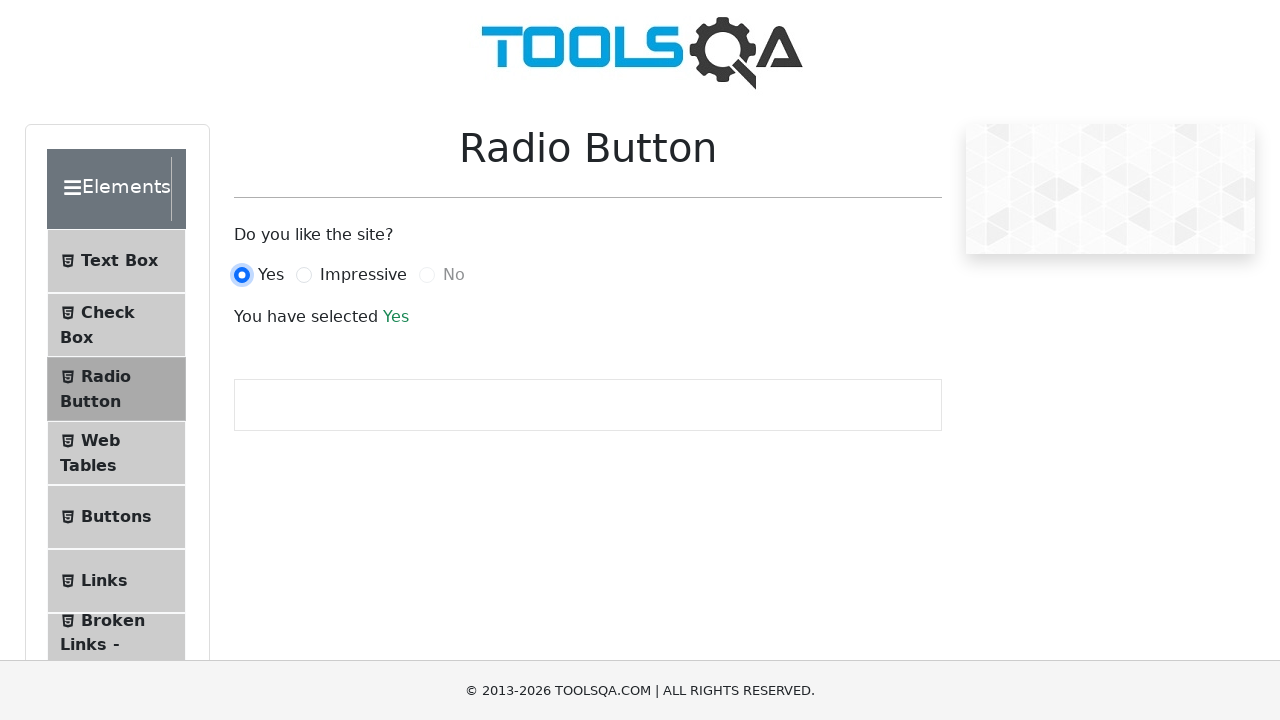

Verified that 'Yes' radio button is now selected
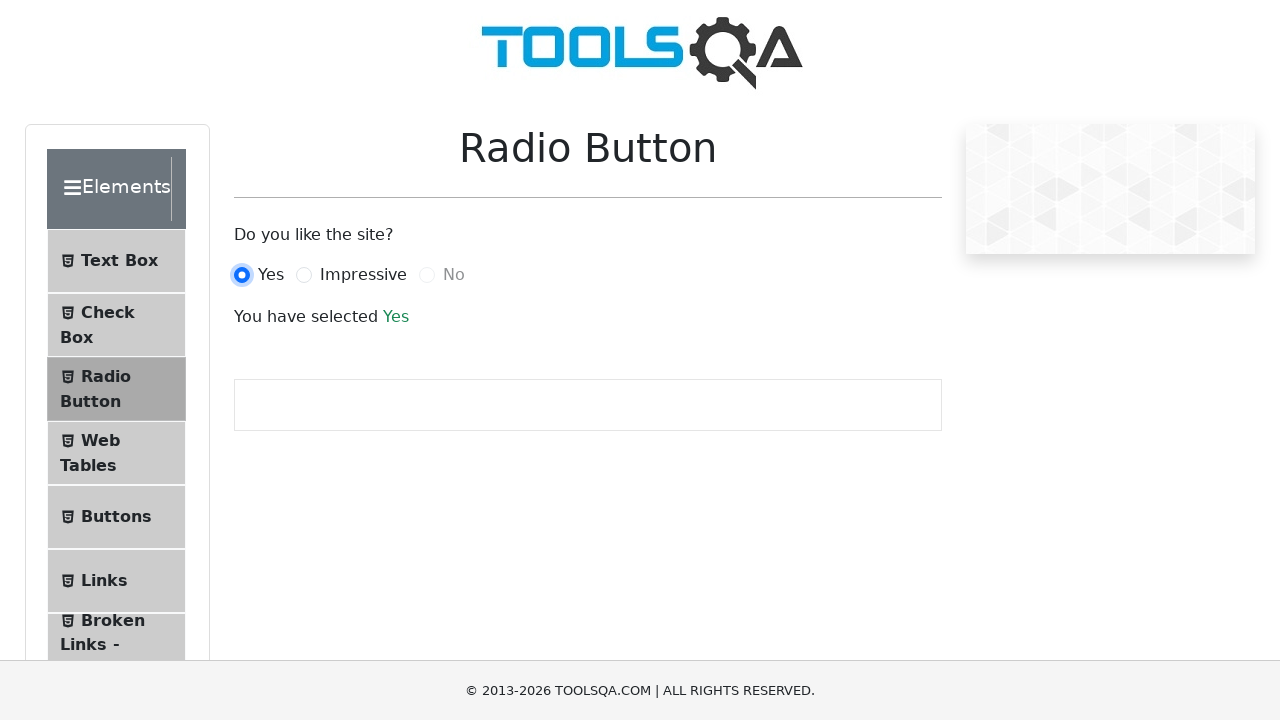

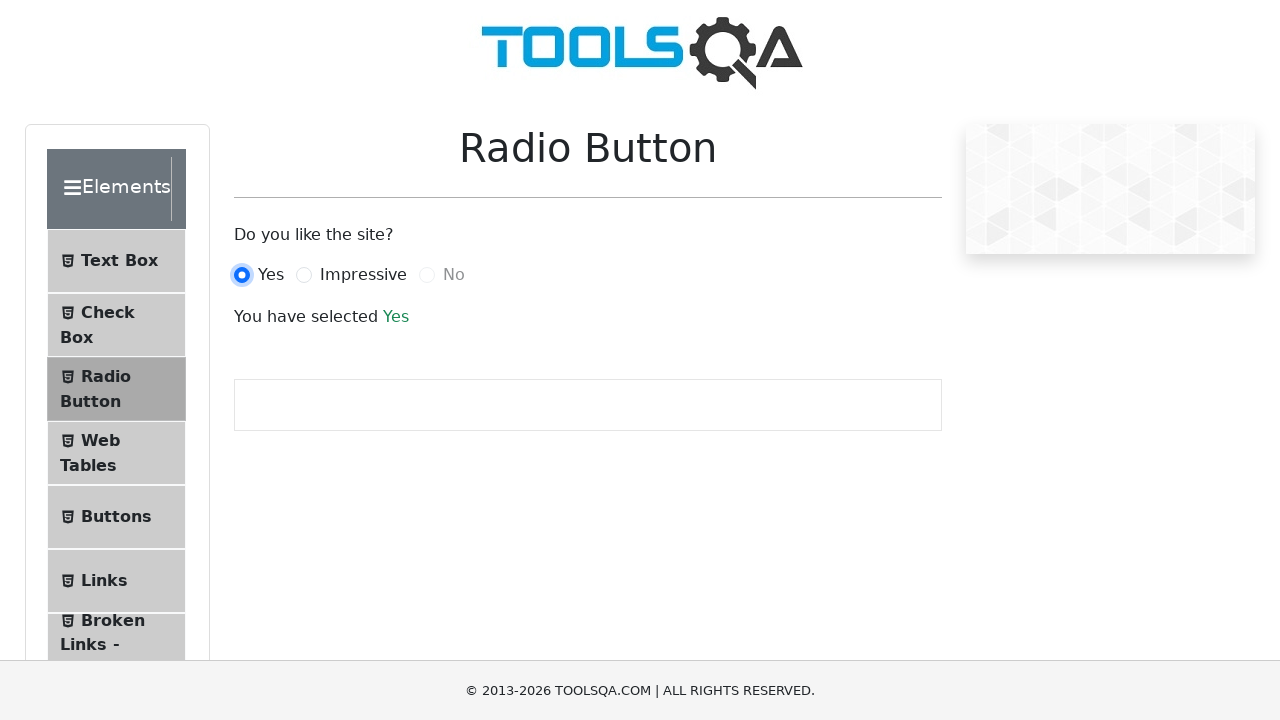